Opens a website in the main window, then creates a new window and navigates to a blog site

Starting URL: https://testproject.io/

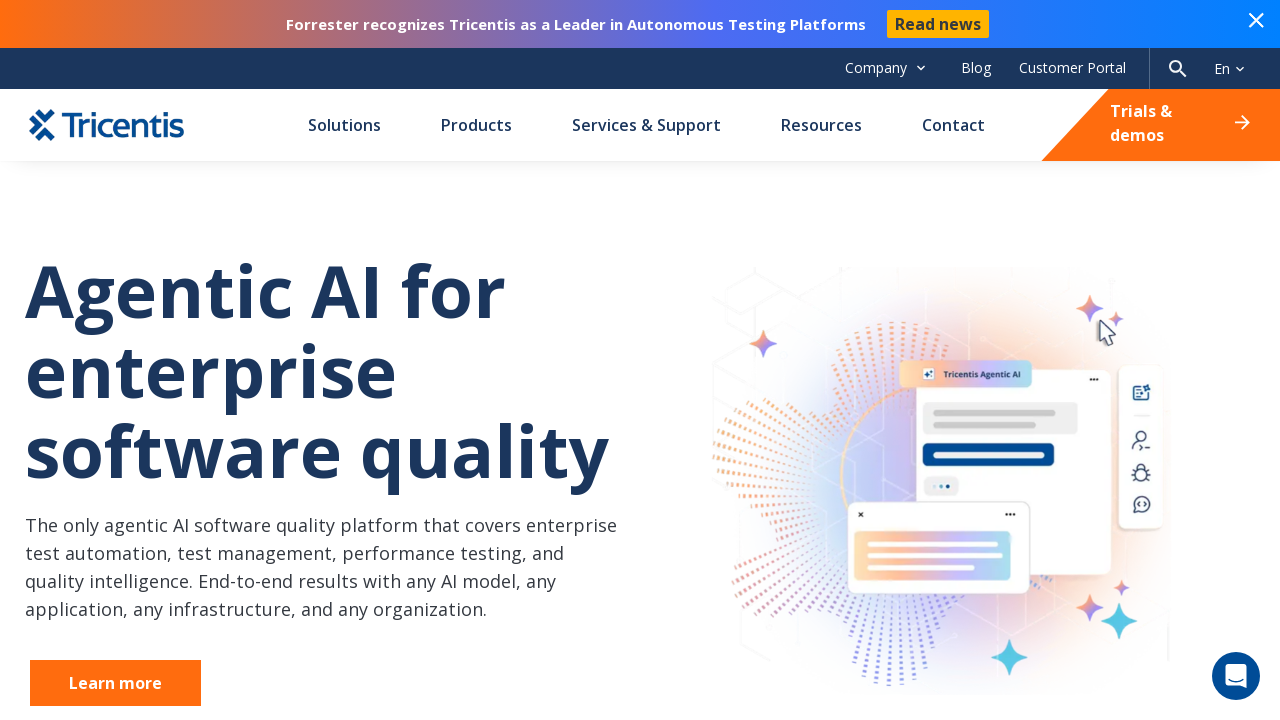

Created a new window/page
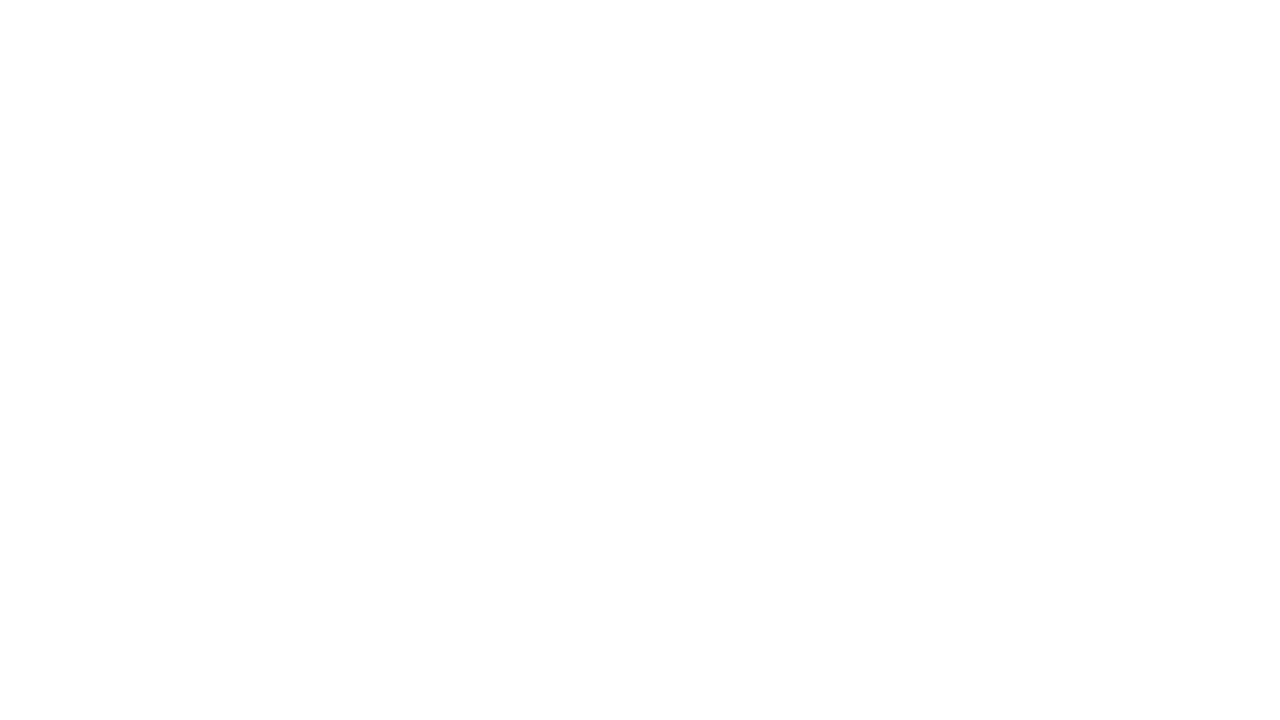

Navigated to blog.testproject.io in the new window
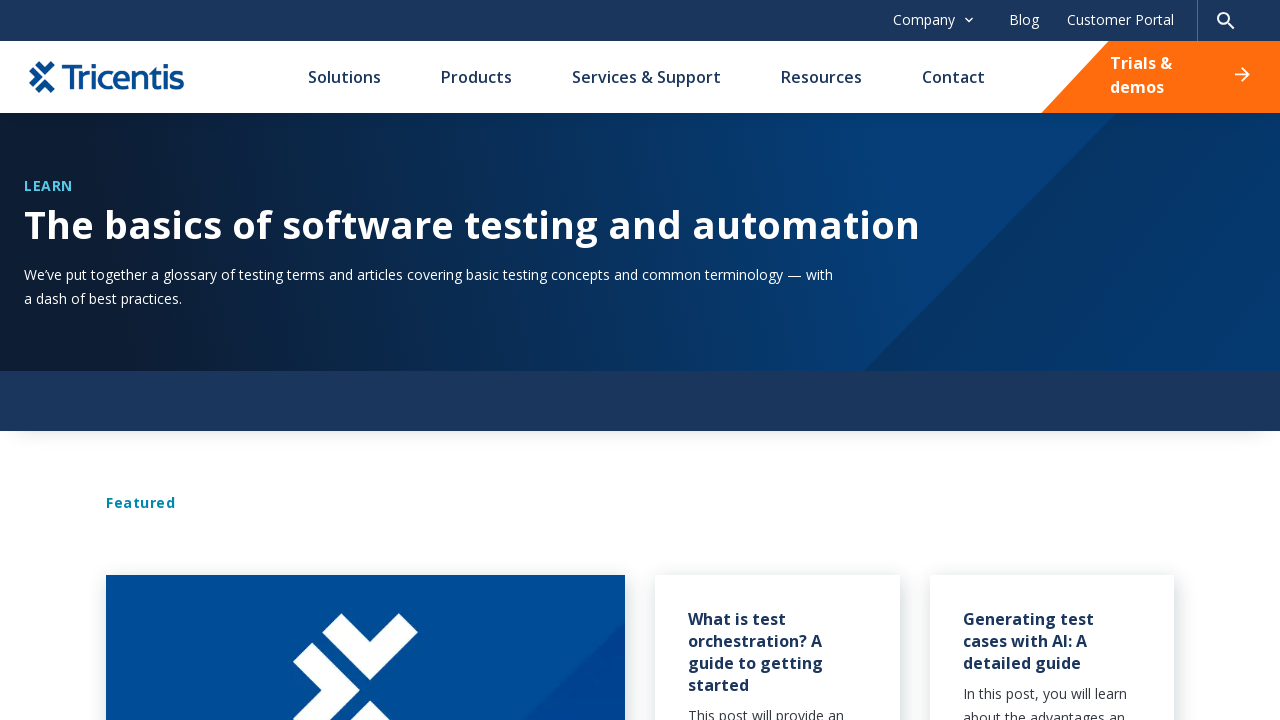

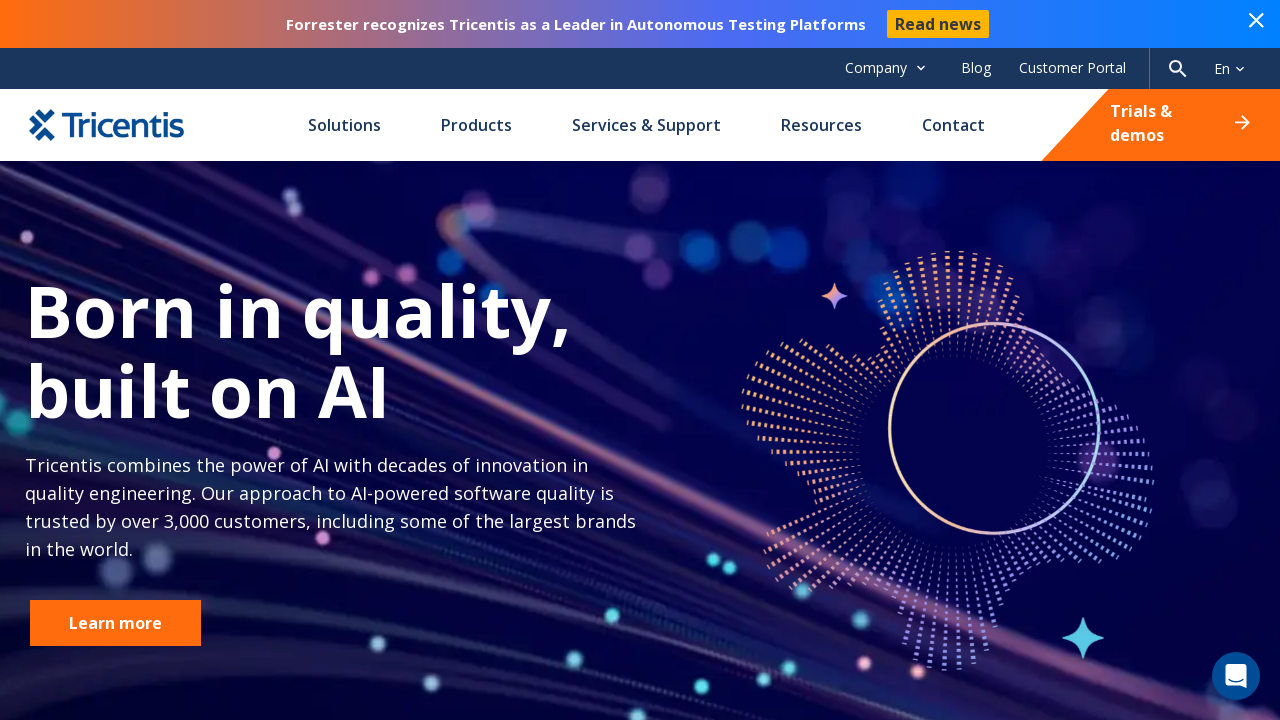